Tests the user registration form on ParaBank by filling out all required fields including personal information, address, and account credentials, then submitting the form.

Starting URL: https://parabank.parasoft.com/parabank/register.htm

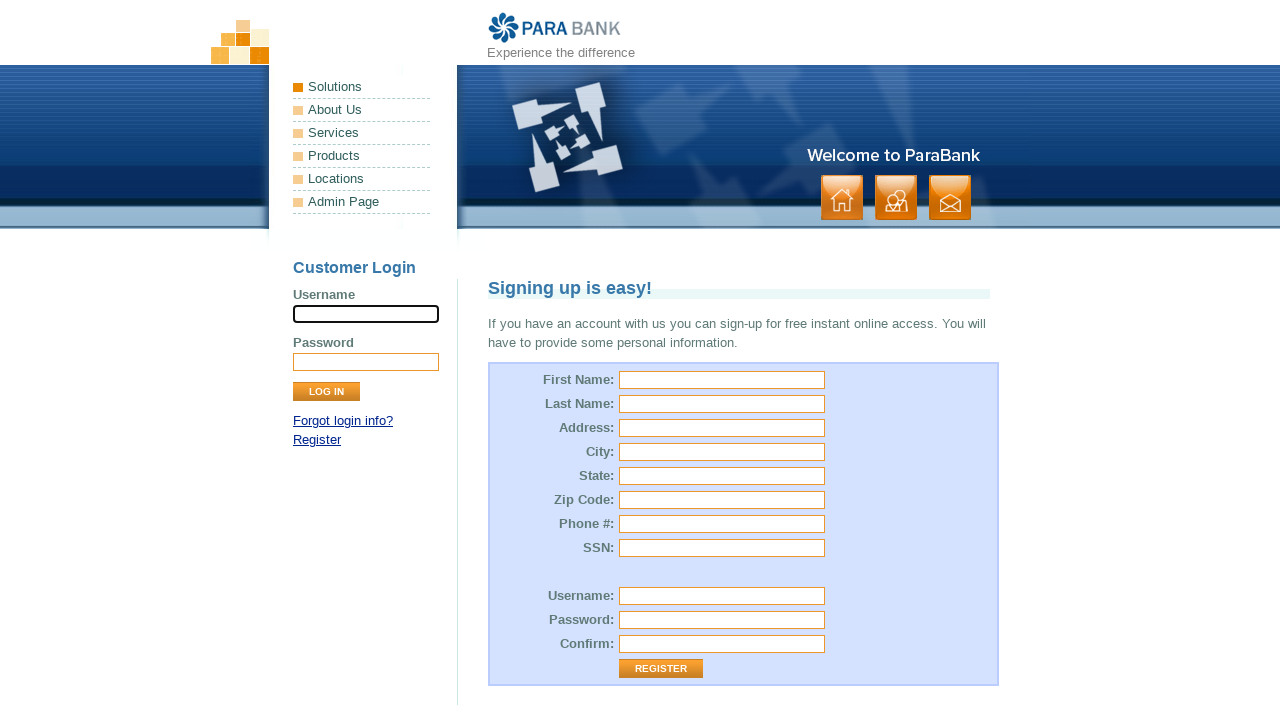

Filled first name field with 'Marcus' on input[name='customer.firstName']
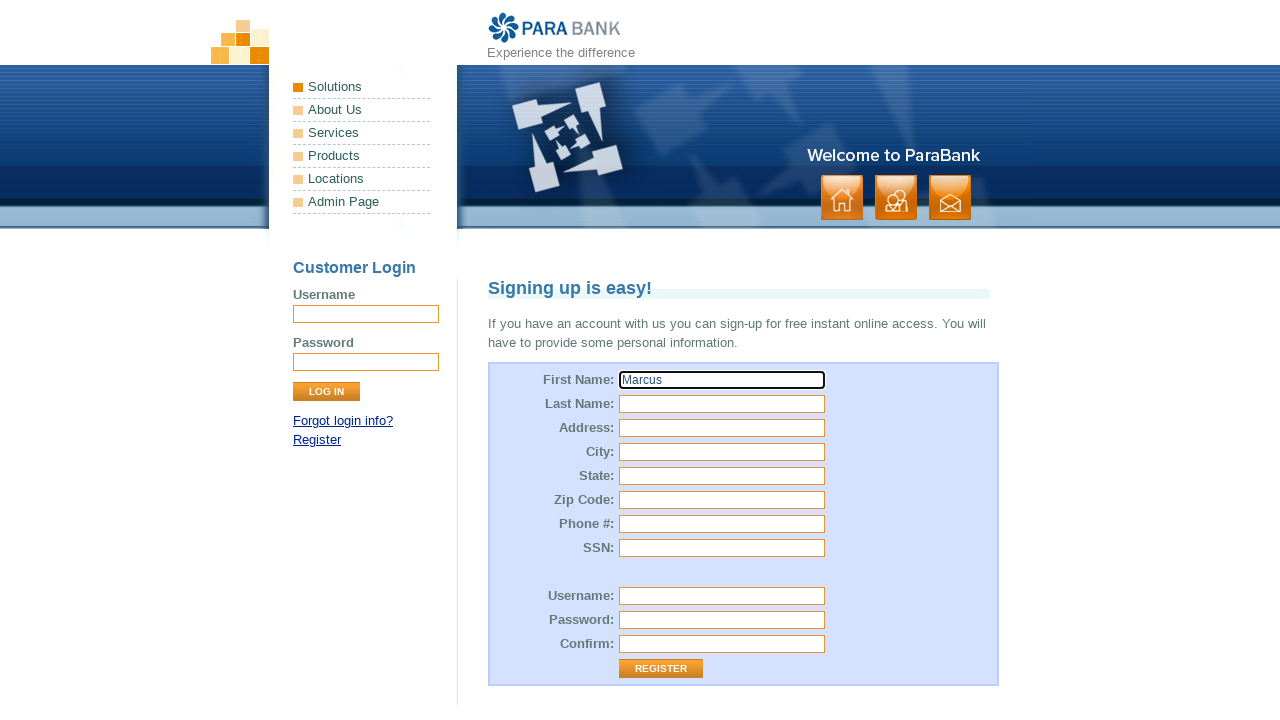

Filled last name field with 'Thompson' on input[name='customer.lastName']
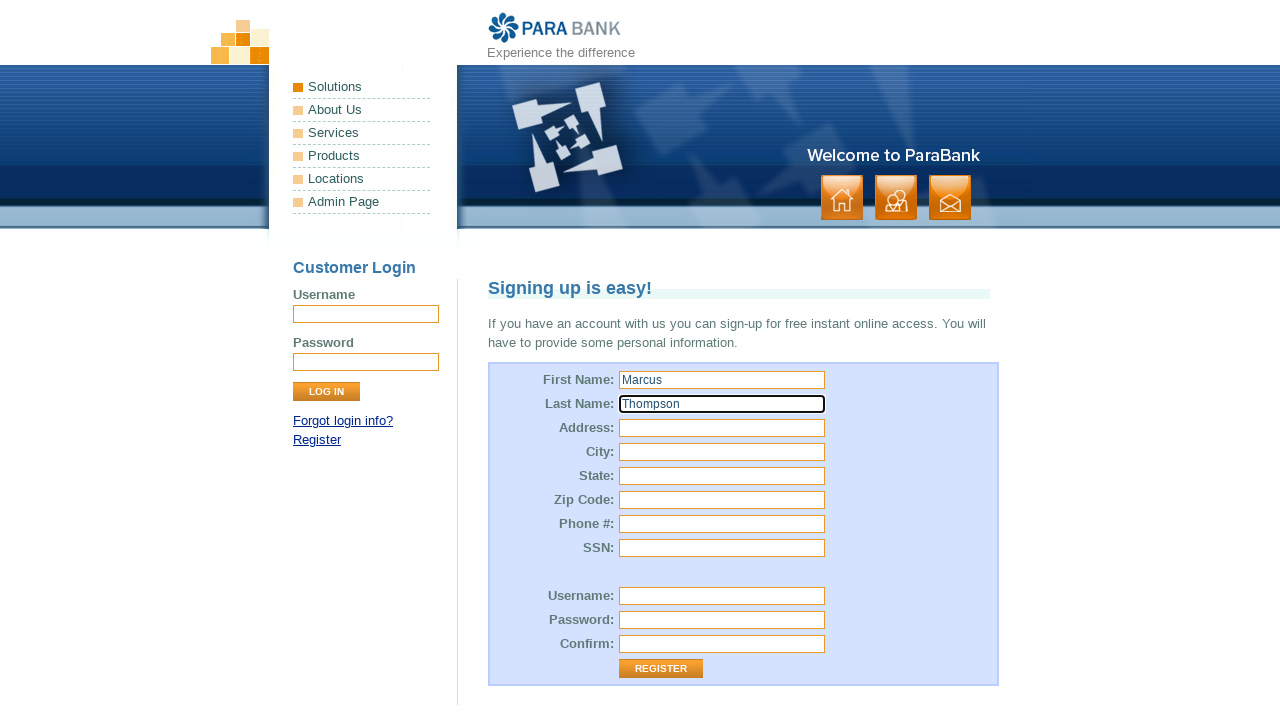

Filled street address field with '742 Oak Avenue' on input[name='customer.address.street']
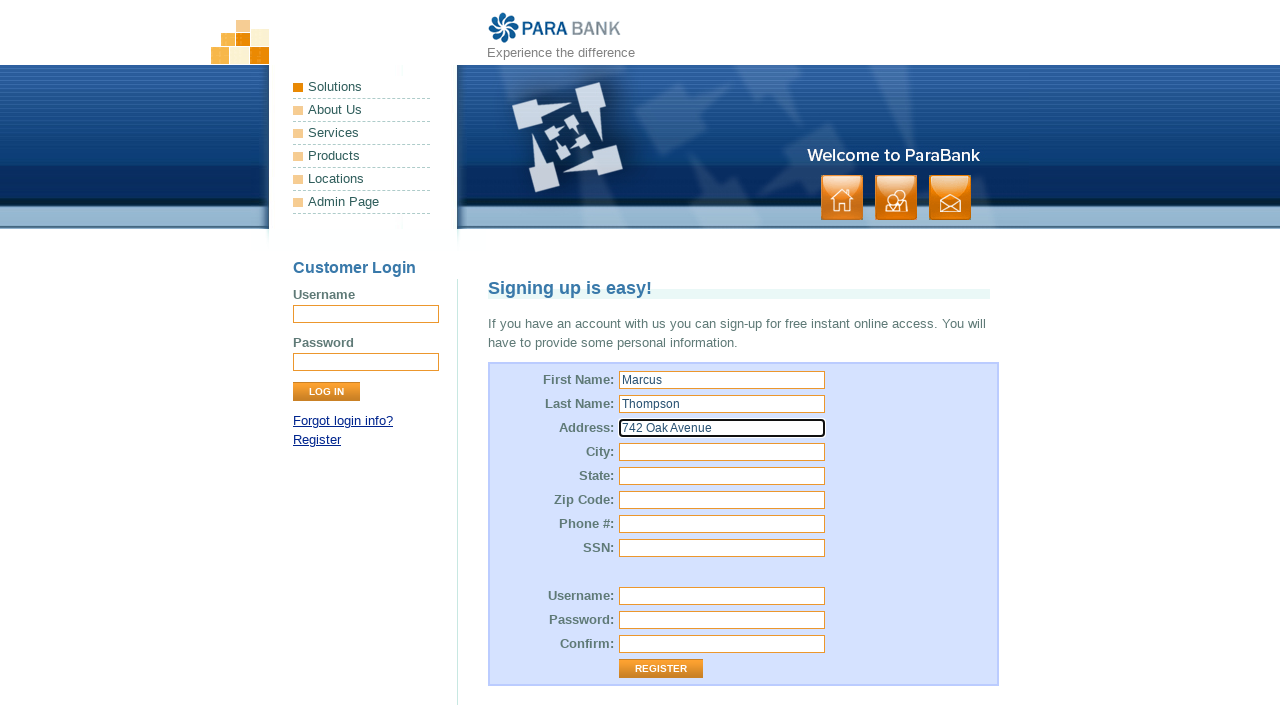

Filled city field with 'Denver' on input[name='customer.address.city']
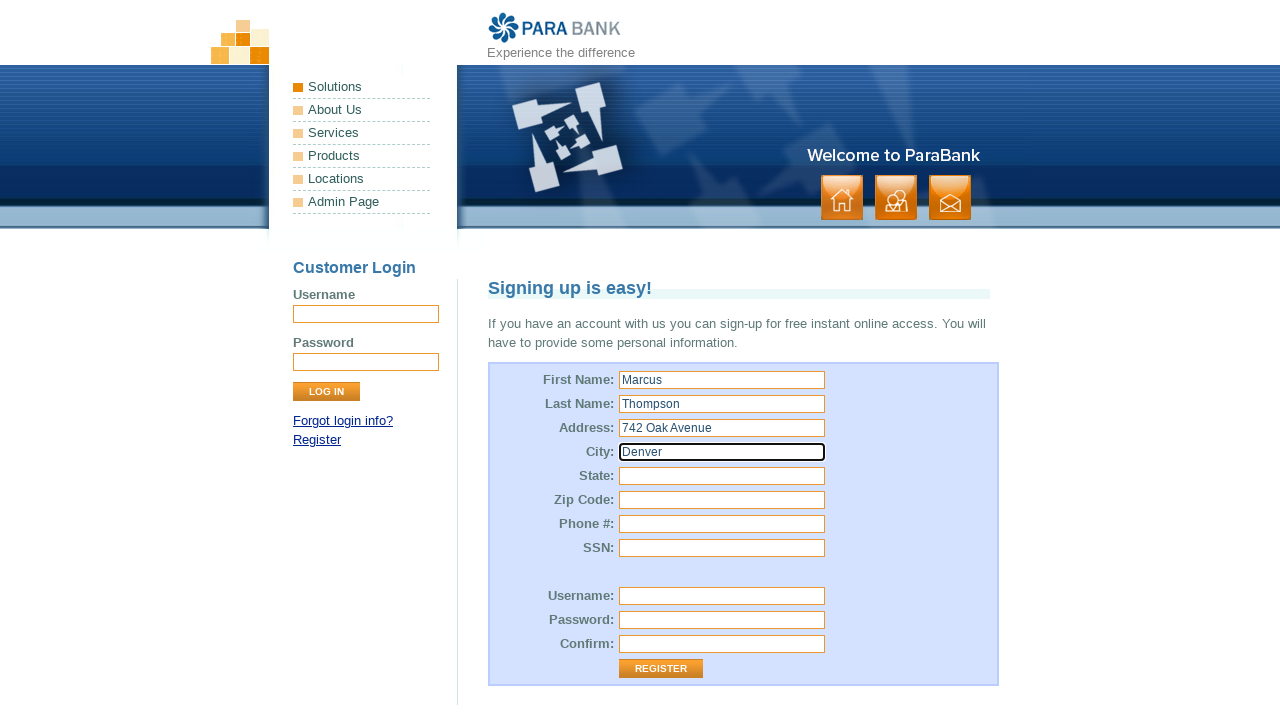

Filled state field with 'Colorado' on input[name='customer.address.state']
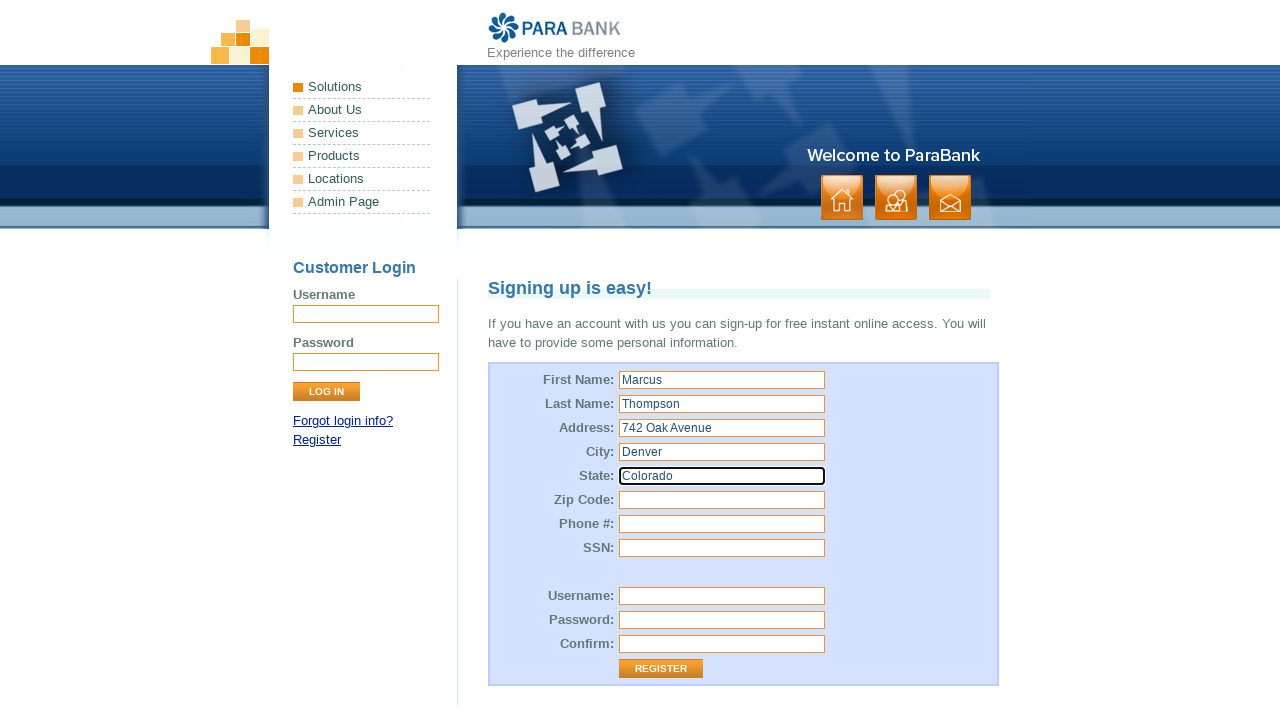

Filled zip code field with '80202' on input[name='customer.address.zipCode']
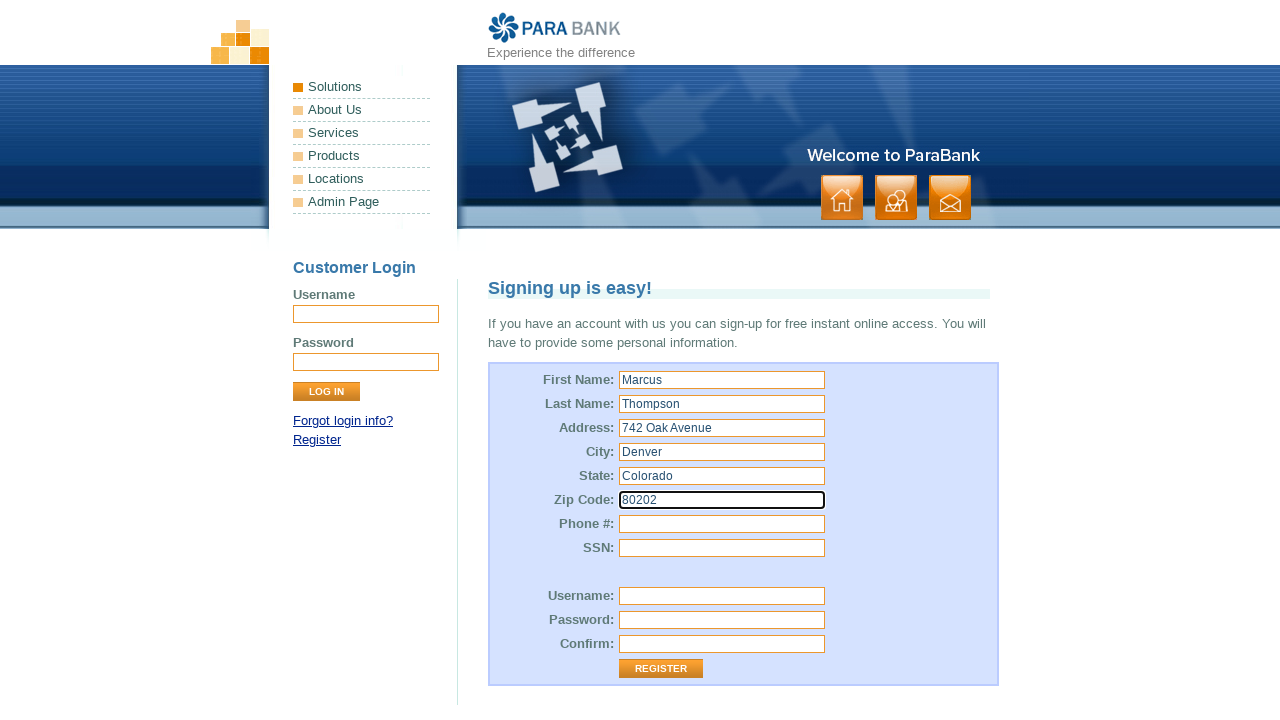

Filled phone number field with '3035551234' on input[name='customer.phoneNumber']
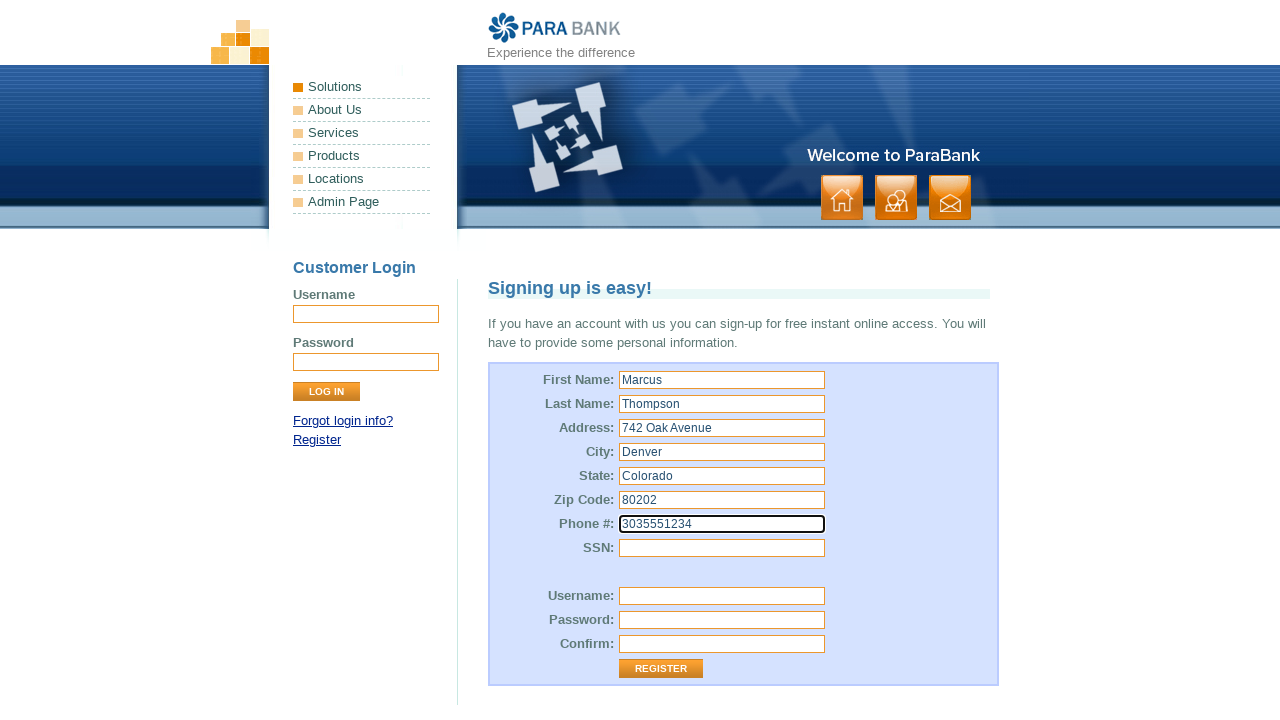

Filled SSN field with '456' on input[name='customer.ssn']
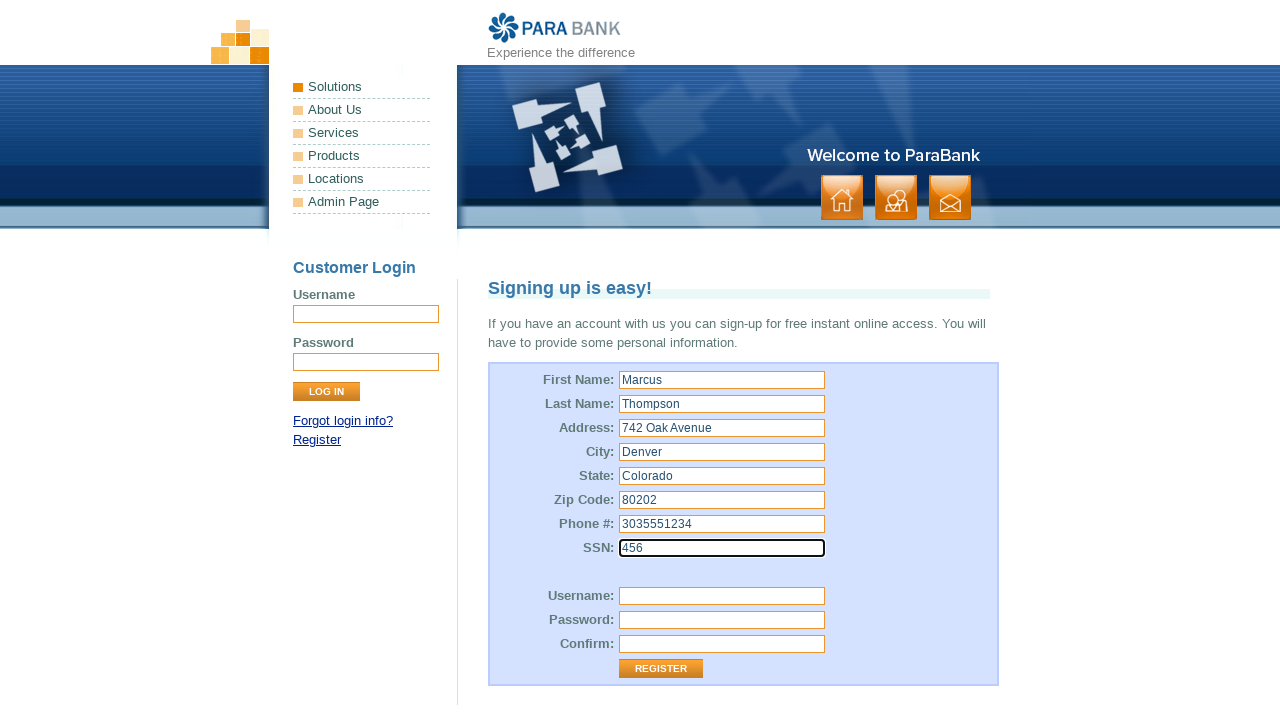

Filled username field with 'MarcusT2024' on input[name='customer.username']
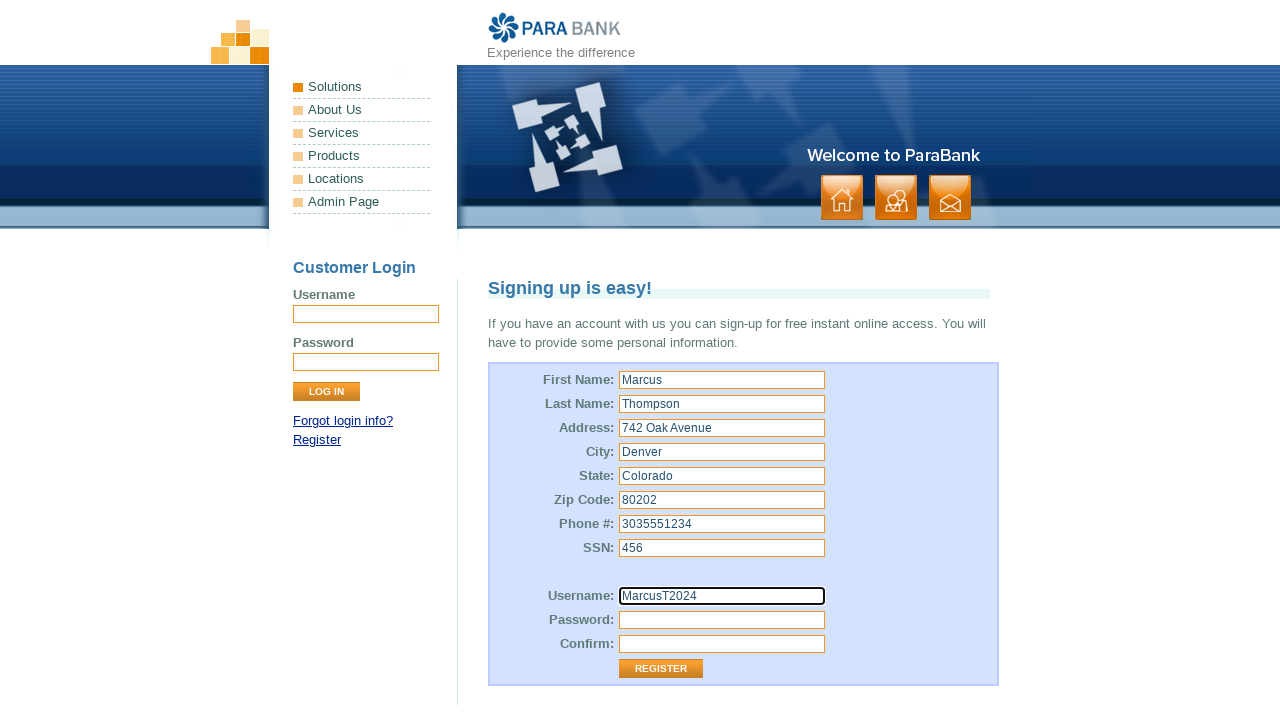

Filled password field with 'SecurePass789!' on input[name='customer.password']
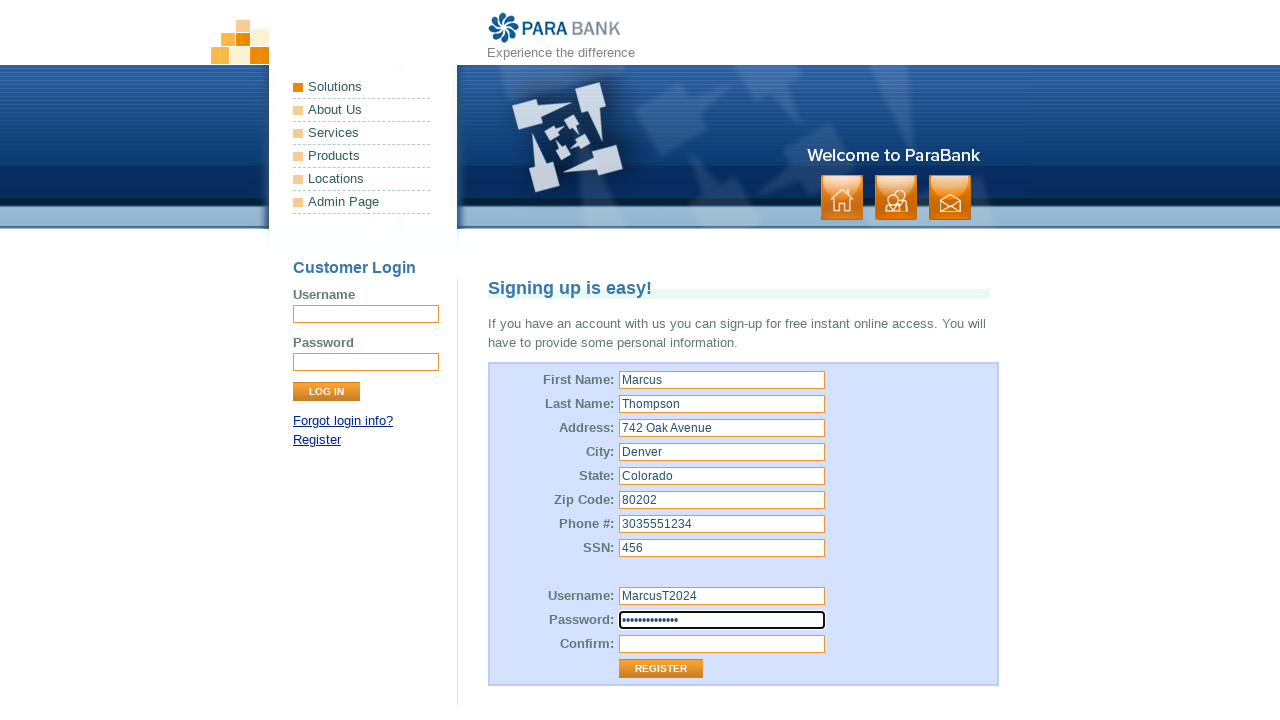

Filled password confirmation field with 'SecurePass789!' on #repeatedPassword
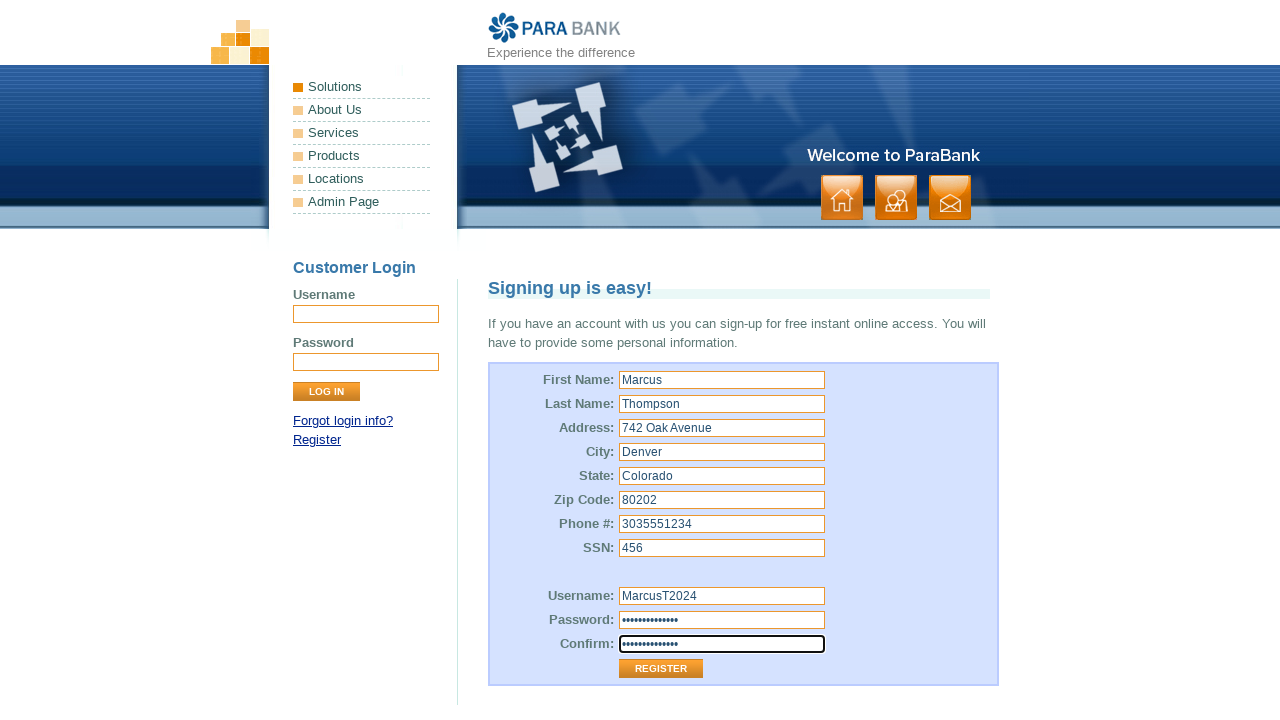

Clicked register button to submit the registration form at (896, 198) on .button
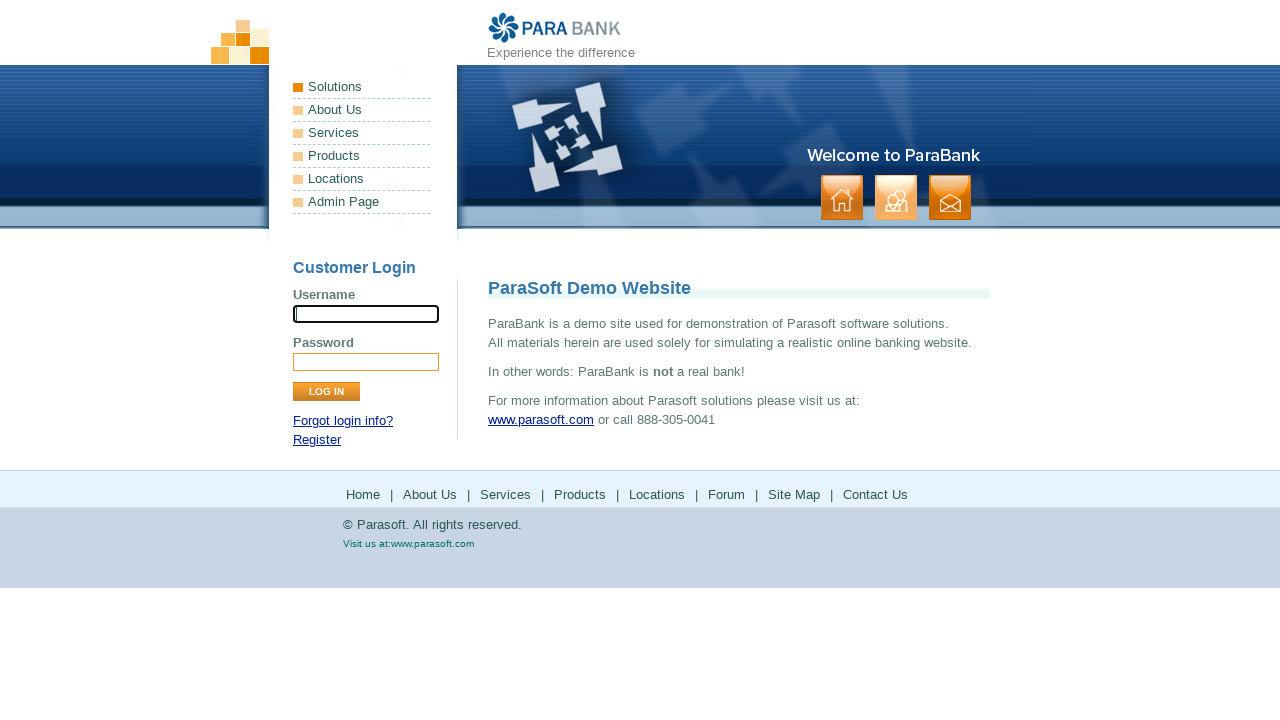

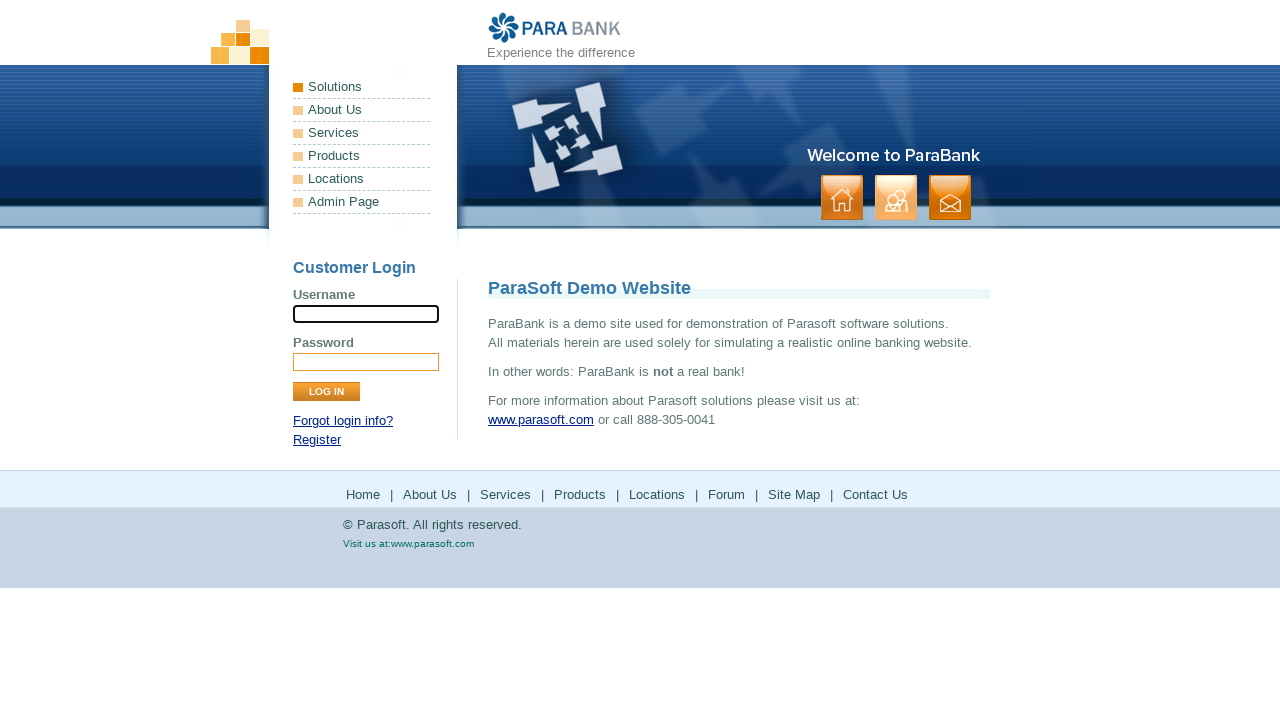